Tests modal functionality by opening a modal dialog and then closing it using JavaScript click execution

Starting URL: https://formy-project.herokuapp.com/modal

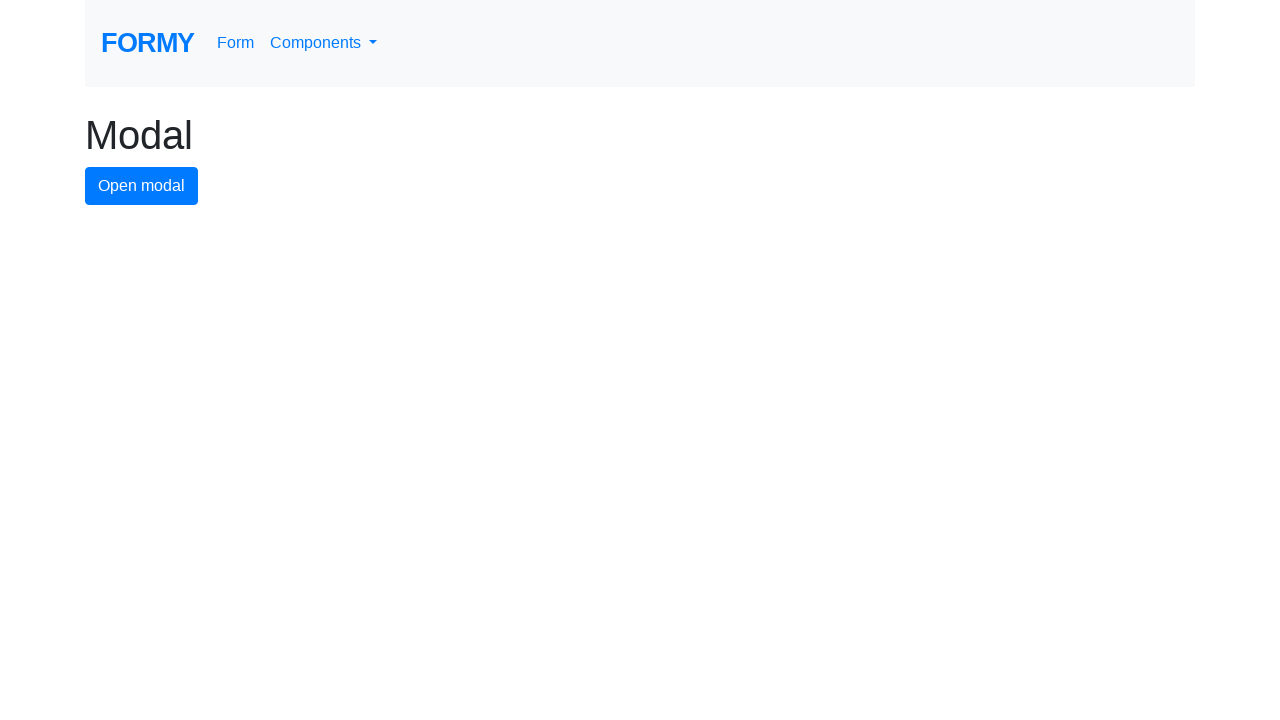

Clicked modal button to open modal dialog at (142, 186) on #modal-button
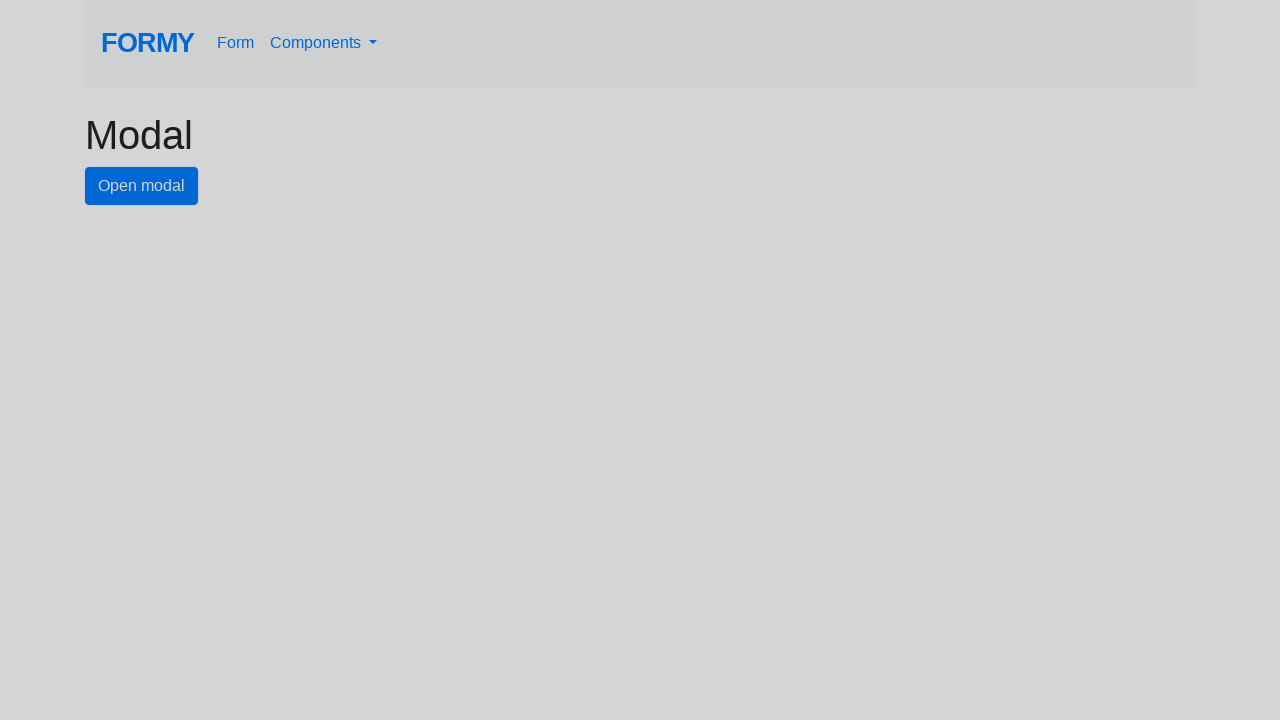

Waited for modal dialog to appear
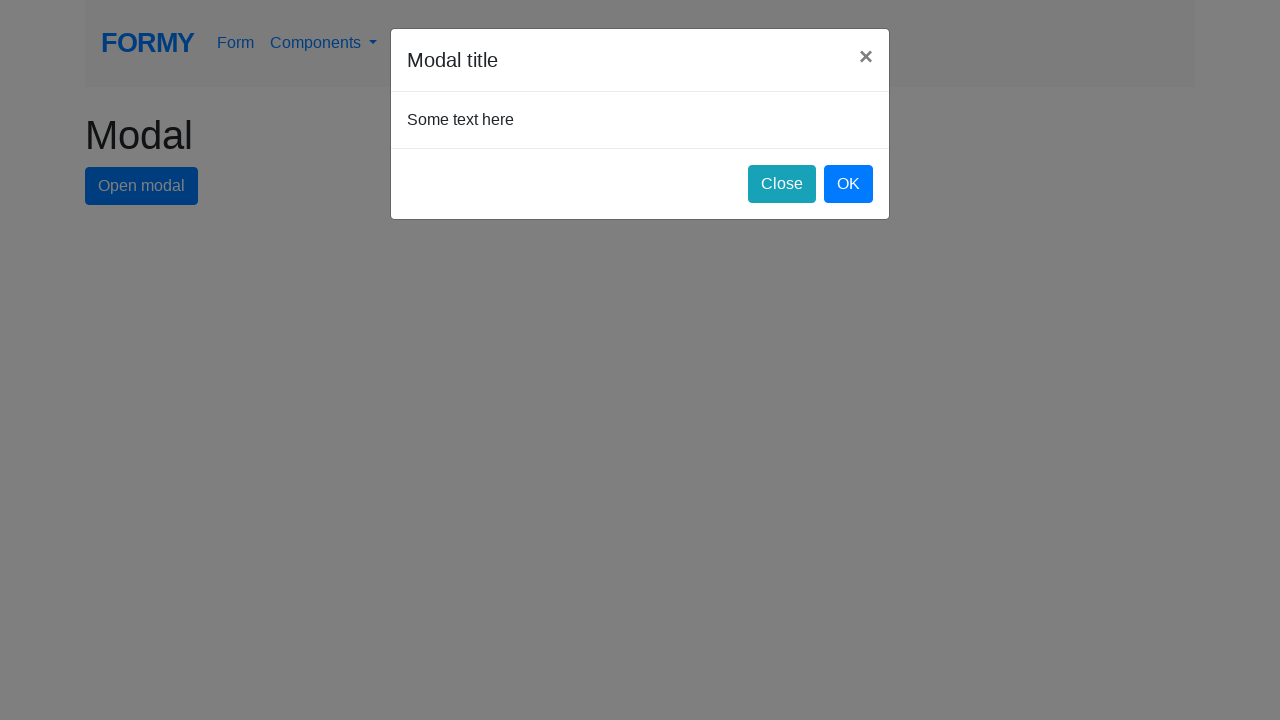

Clicked close button to dismiss modal dialog using JavaScript execution at (782, 184) on #close-button
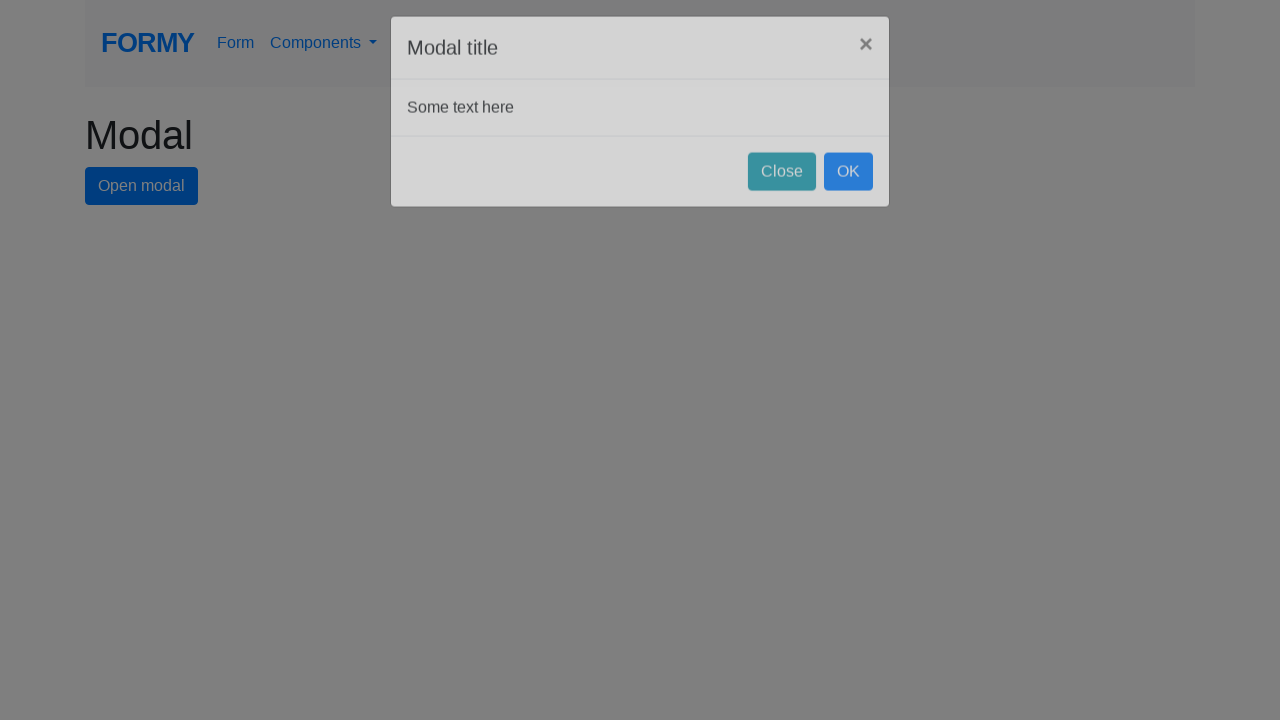

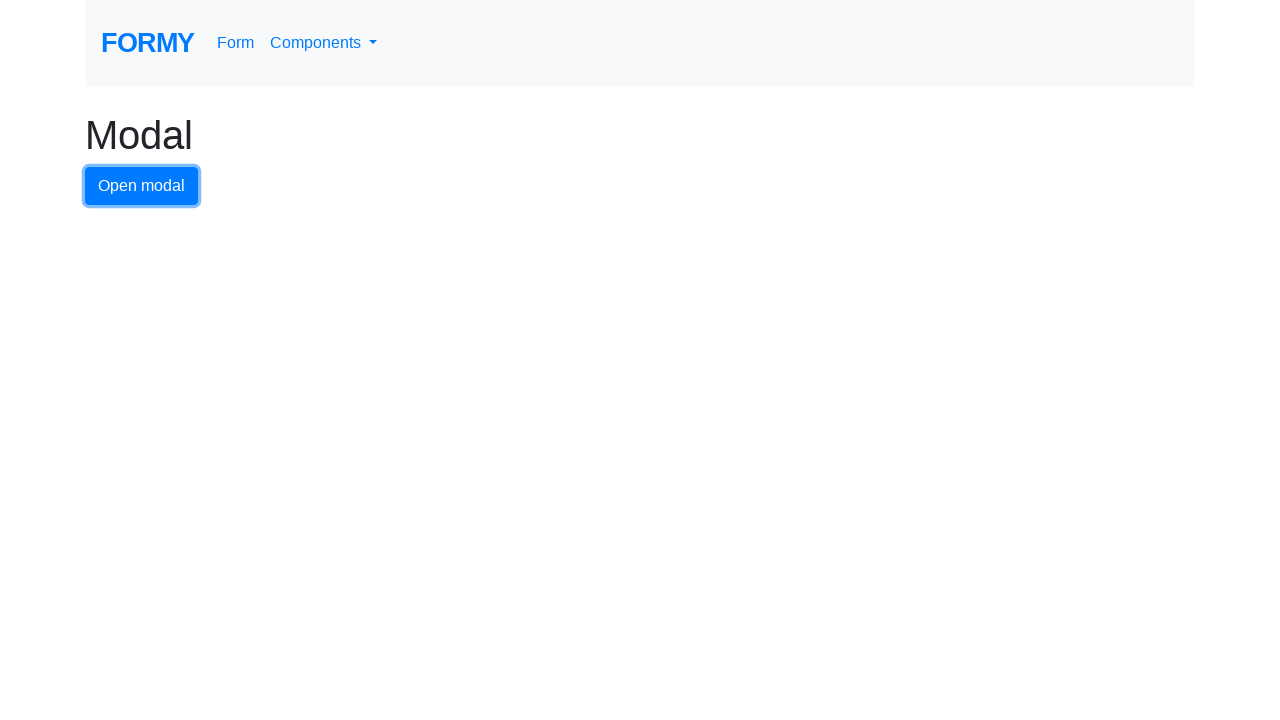